Tests nested frame handling by filling an input field in a child frame and clicking an element in a nested frame within that child frame

Starting URL: https://ui.vision/demo/webtest/frames/

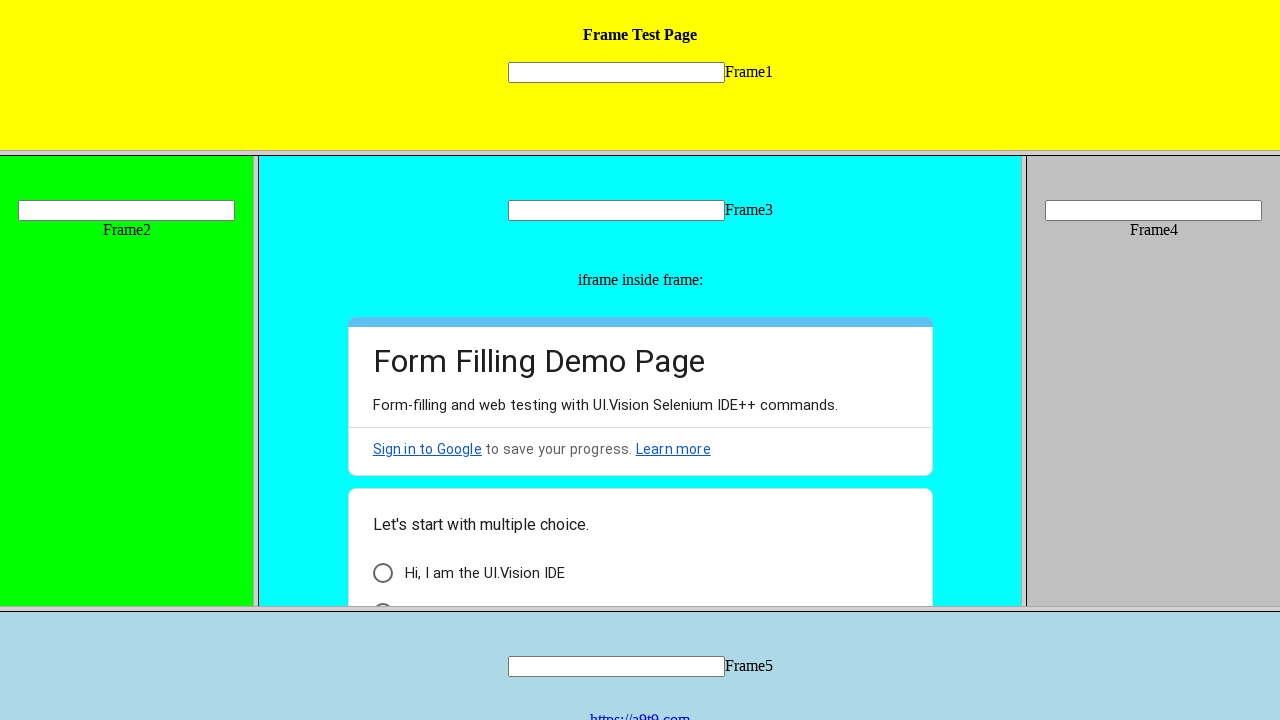

Located frame3 by URL https://ui.vision/demo/webtest/frames/frame_3.html
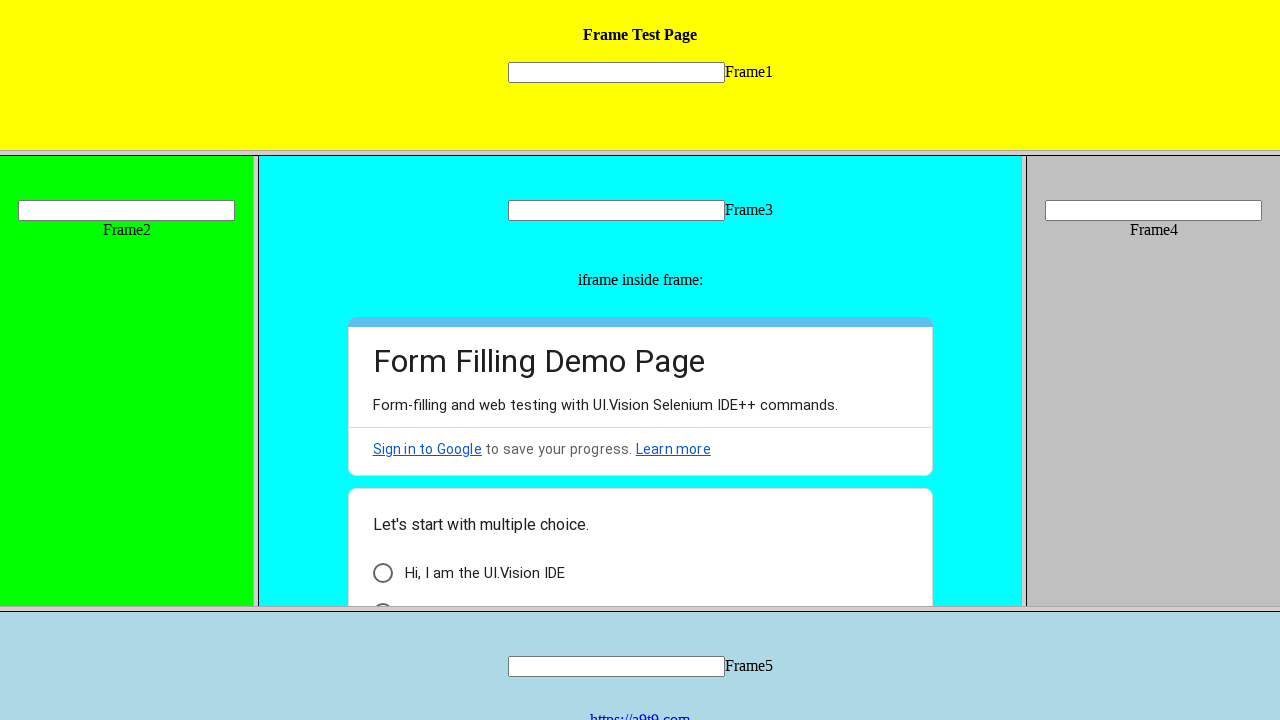

Filled input field 'mytext3' in frame3 with 'ETHAN' on input[name='mytext3']
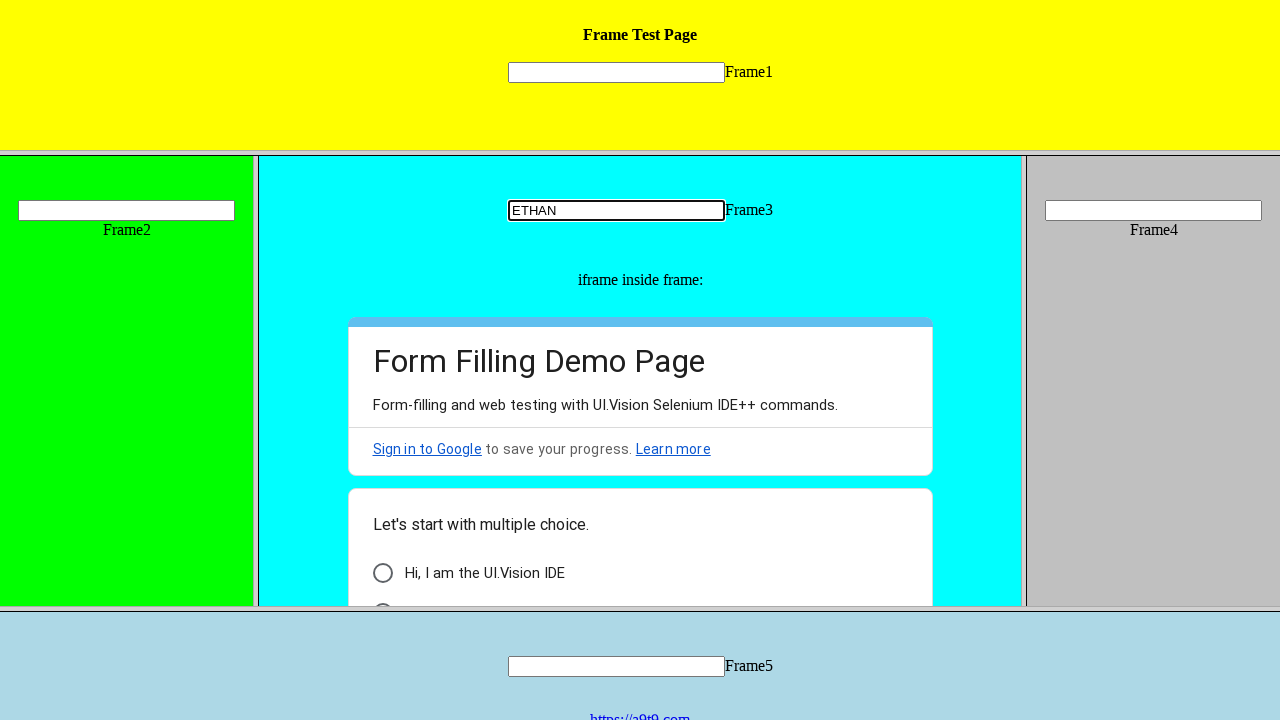

Retrieved child frames from frame3
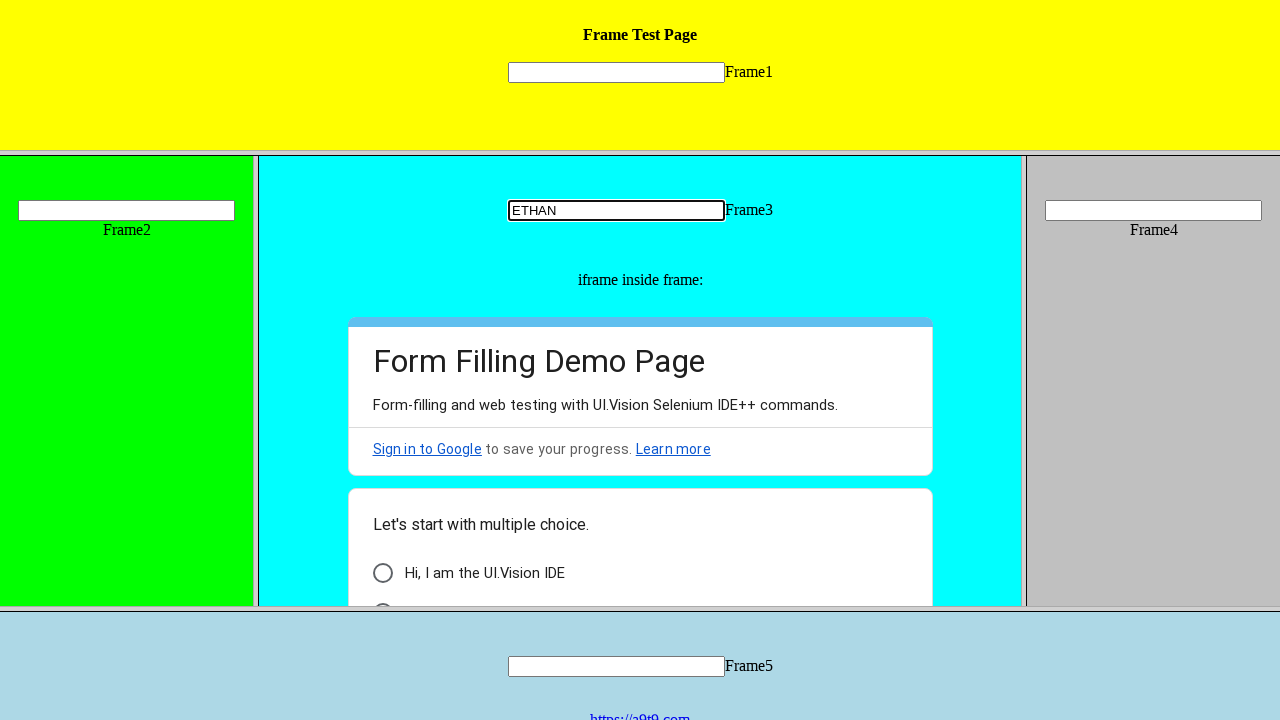

Clicked element in first nested child frame at (382, 573) on xpath=//*[@id="i6"]/div[3]/div
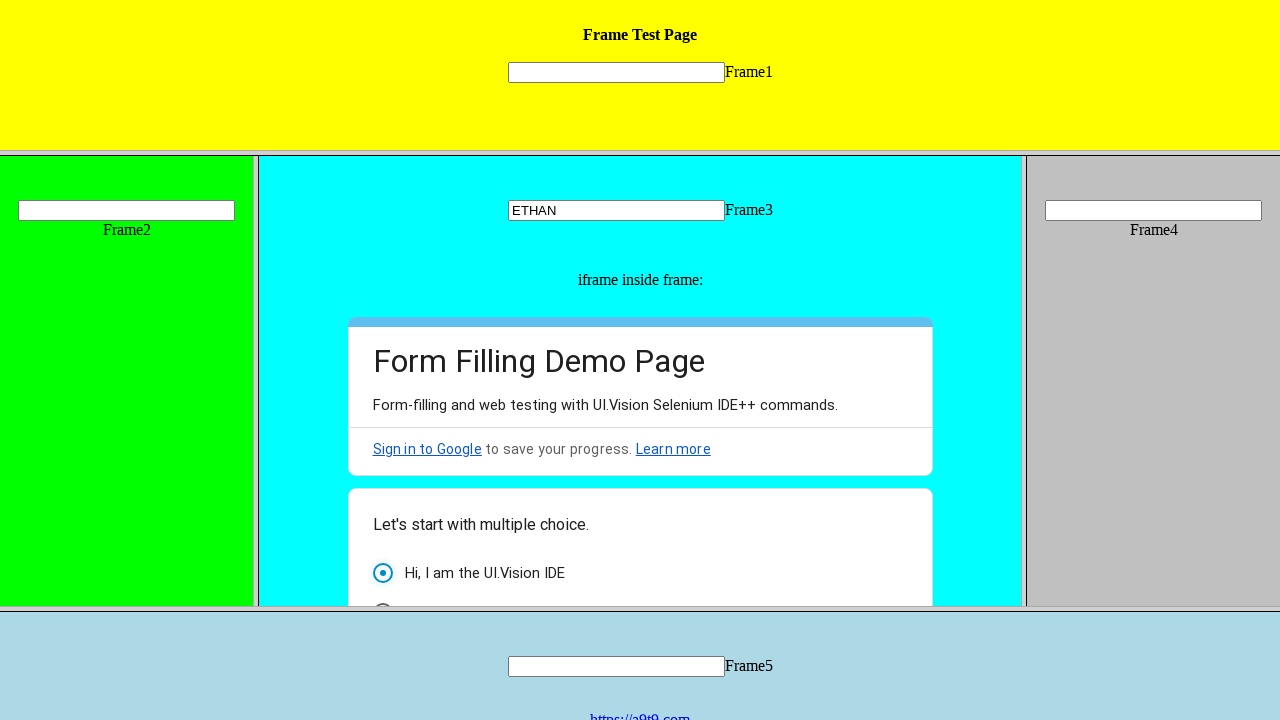

Waited 2 seconds for action to complete
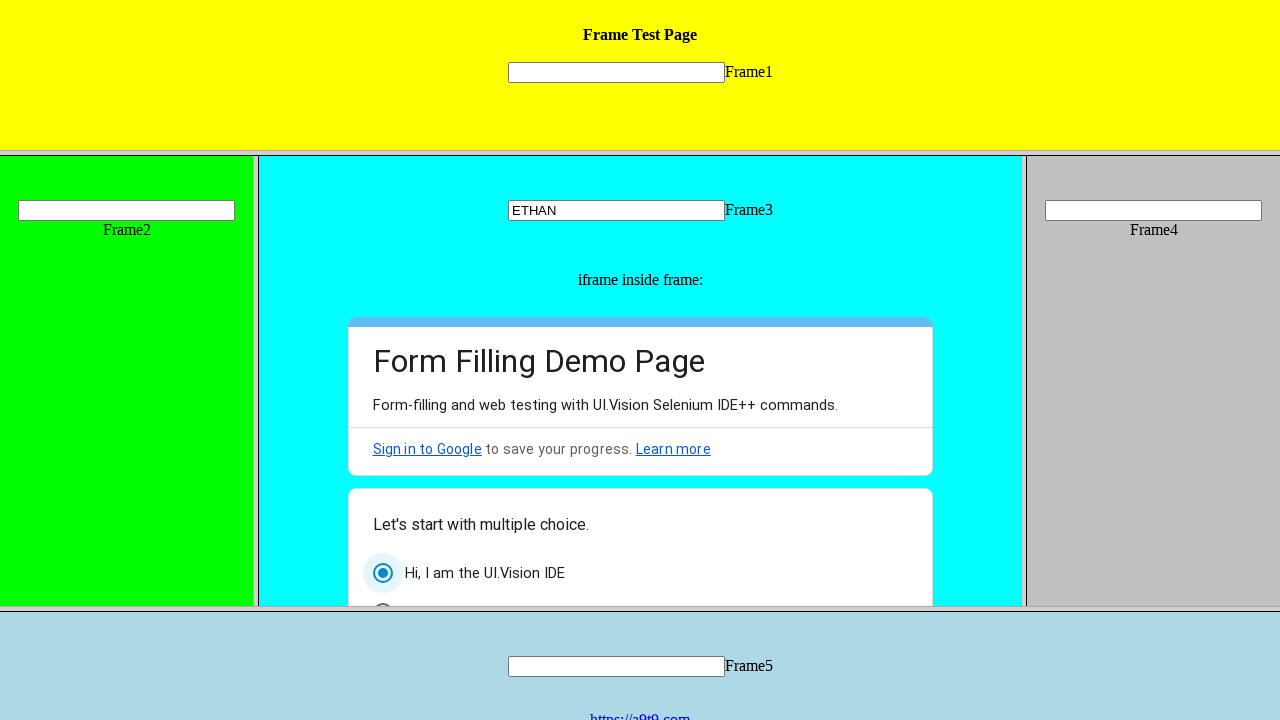

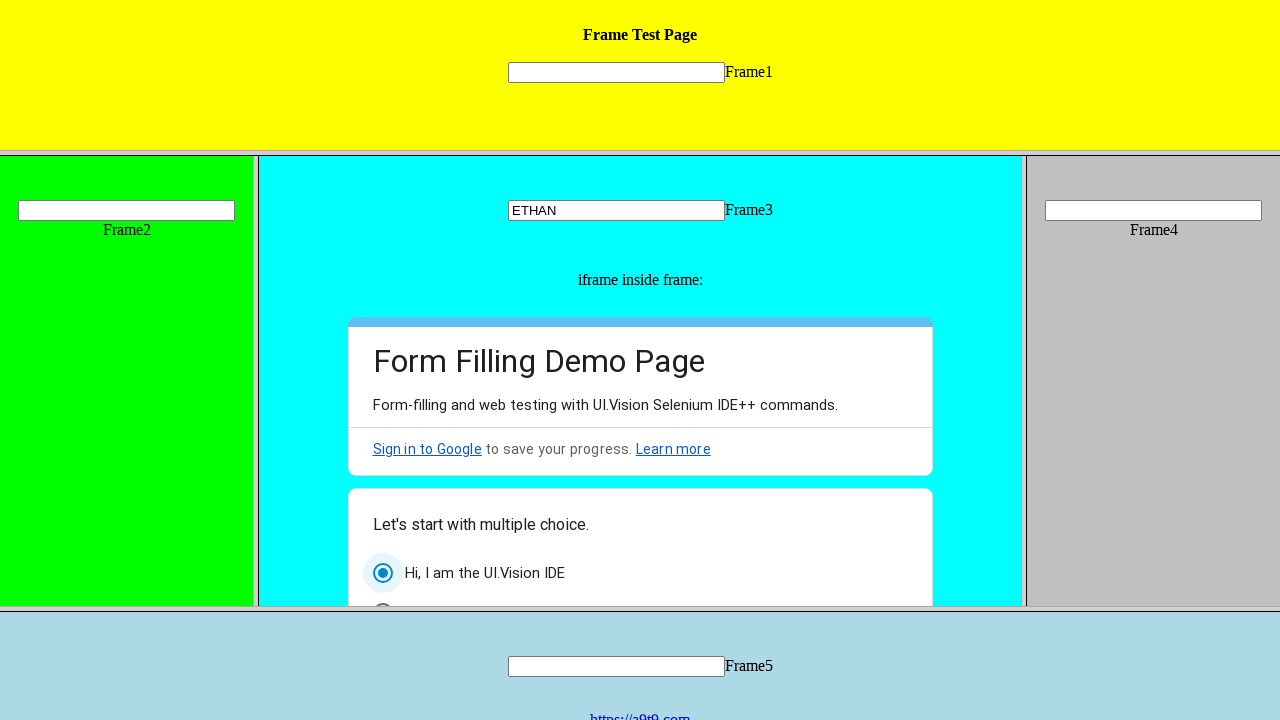